Tests checkbox functionality by checking, unchecking, and selecting multiple checkboxes

Starting URL: https://rahulshettyacademy.com/AutomationPractice/

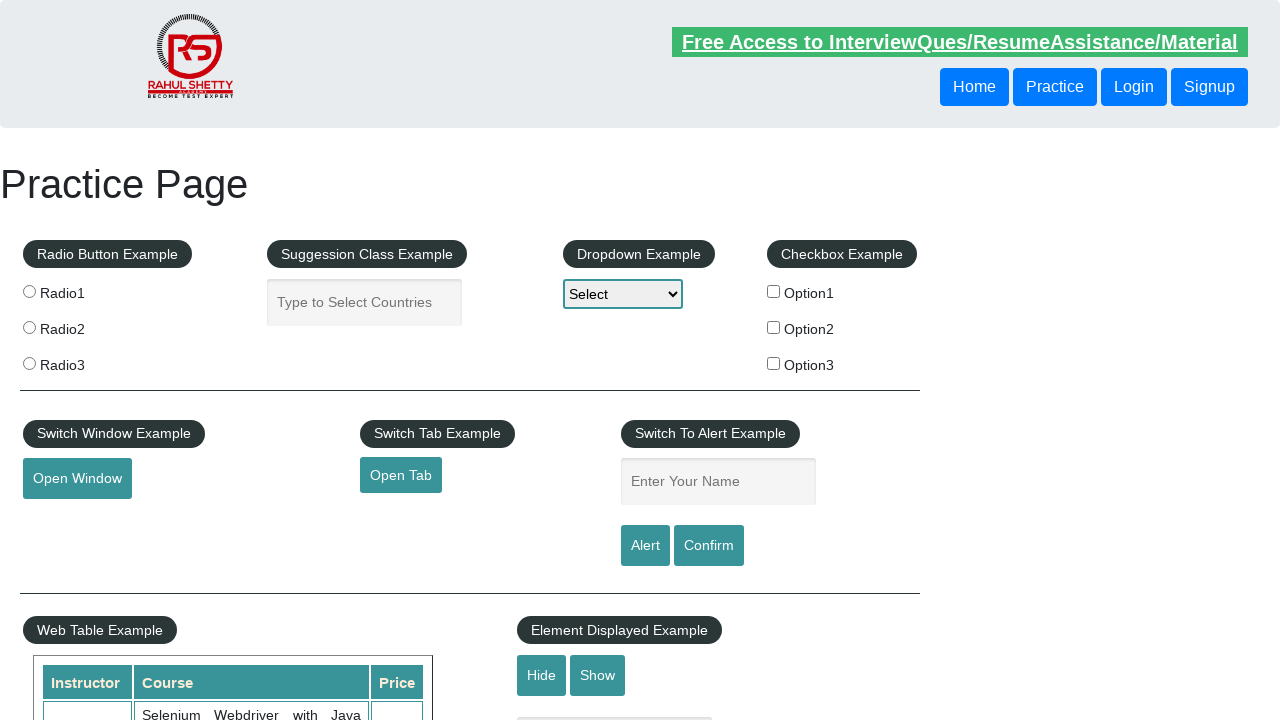

Checked the first checkbox (checkBoxOption1) at (774, 291) on #checkBoxOption1
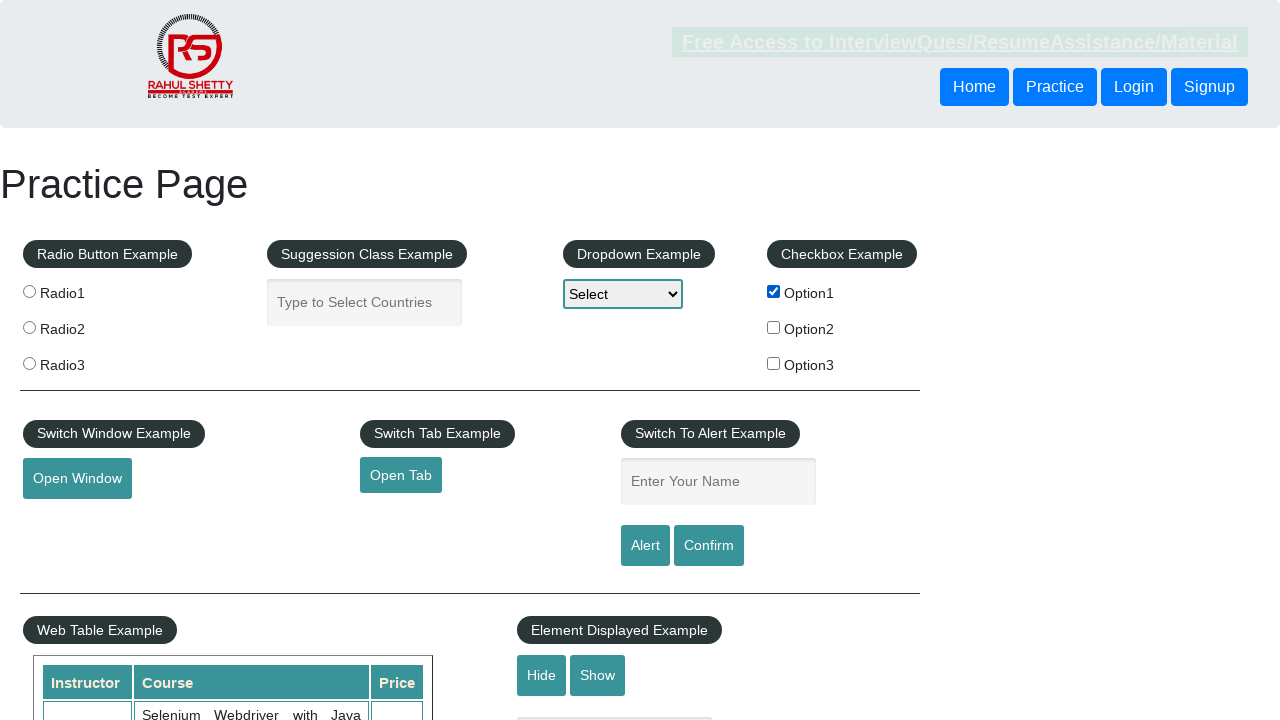

Verified that checkBoxOption1 is checked
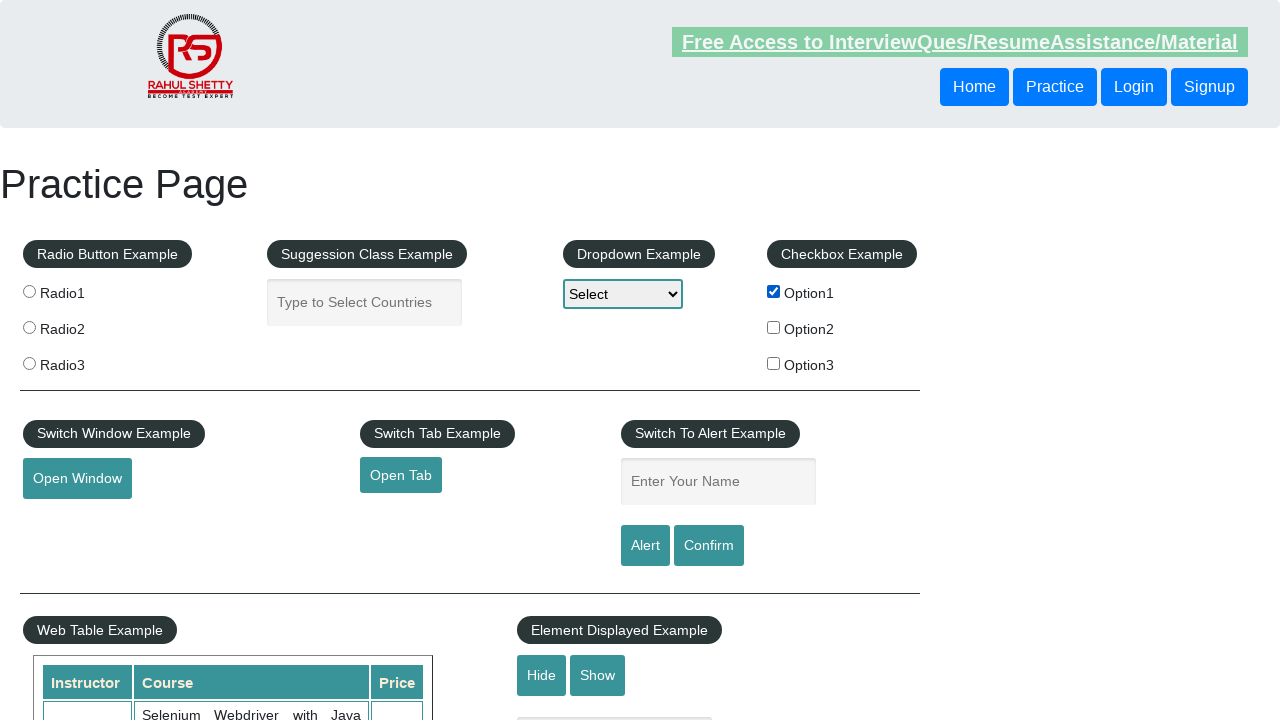

Unchecked the first checkbox (checkBoxOption1) at (774, 291) on #checkBoxOption1
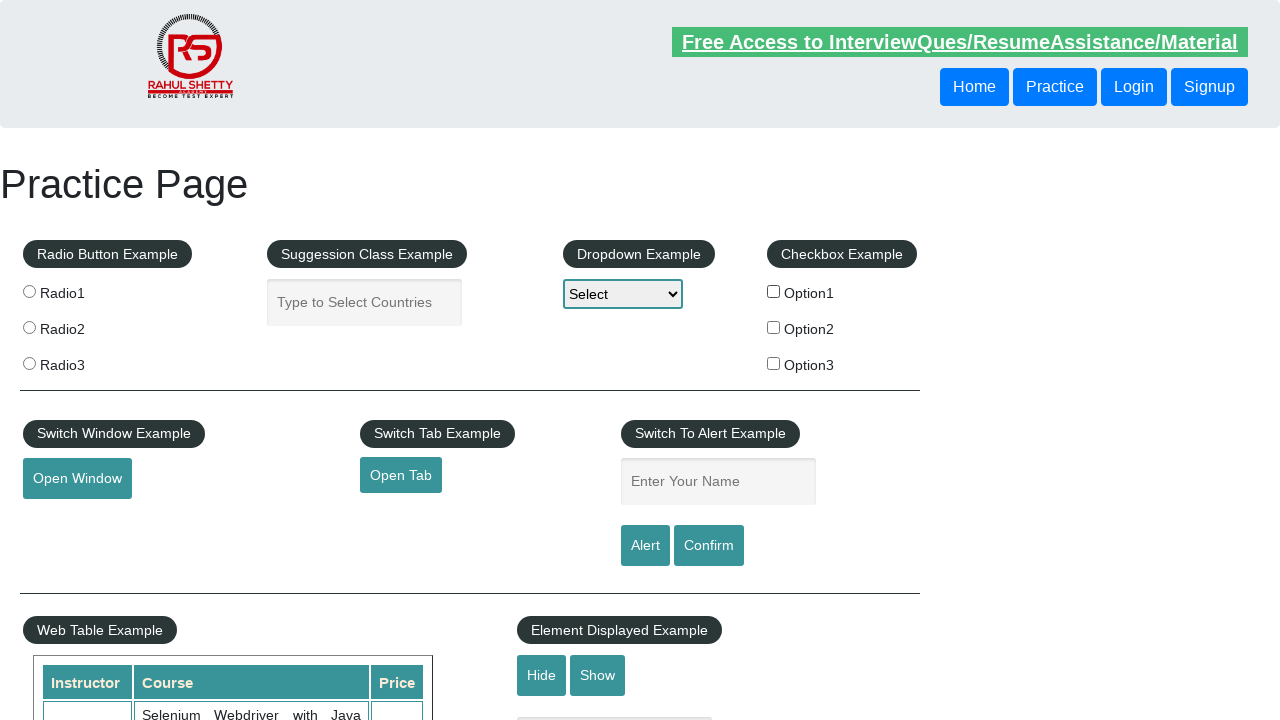

Verified that checkBoxOption1 is unchecked
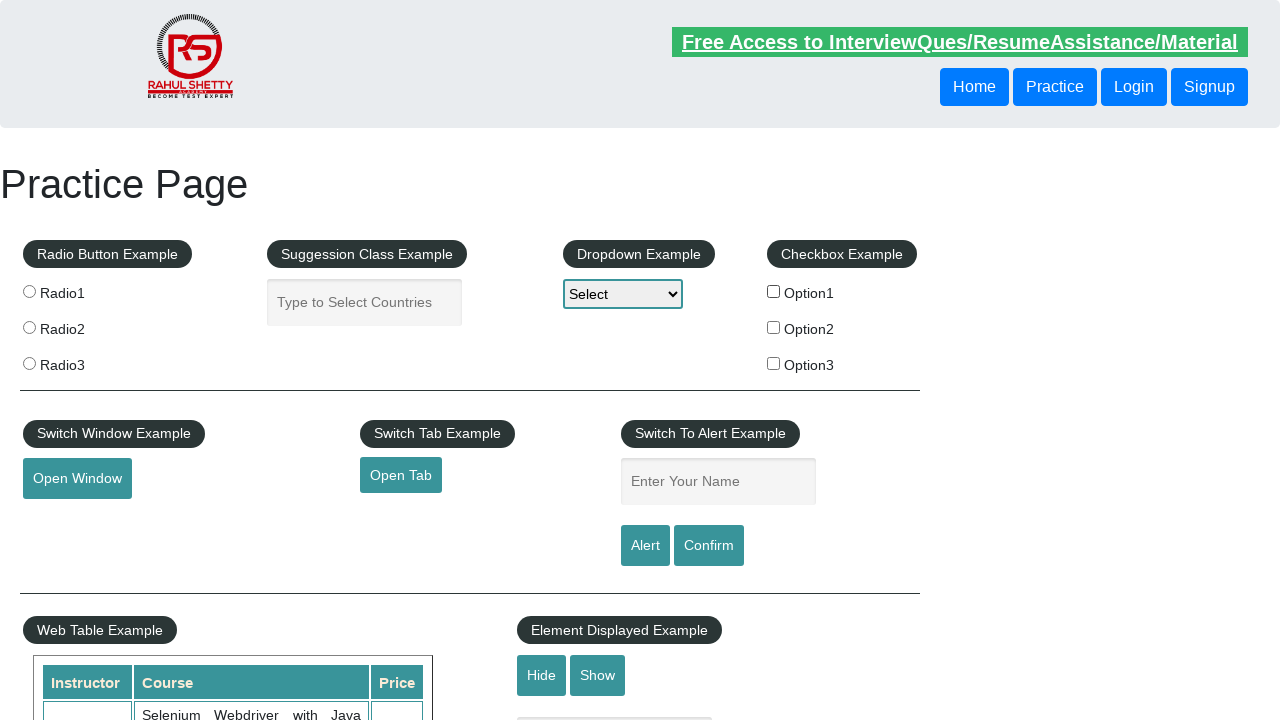

Checked option2 checkbox at (774, 327) on input[type="checkbox"][value="option2"]
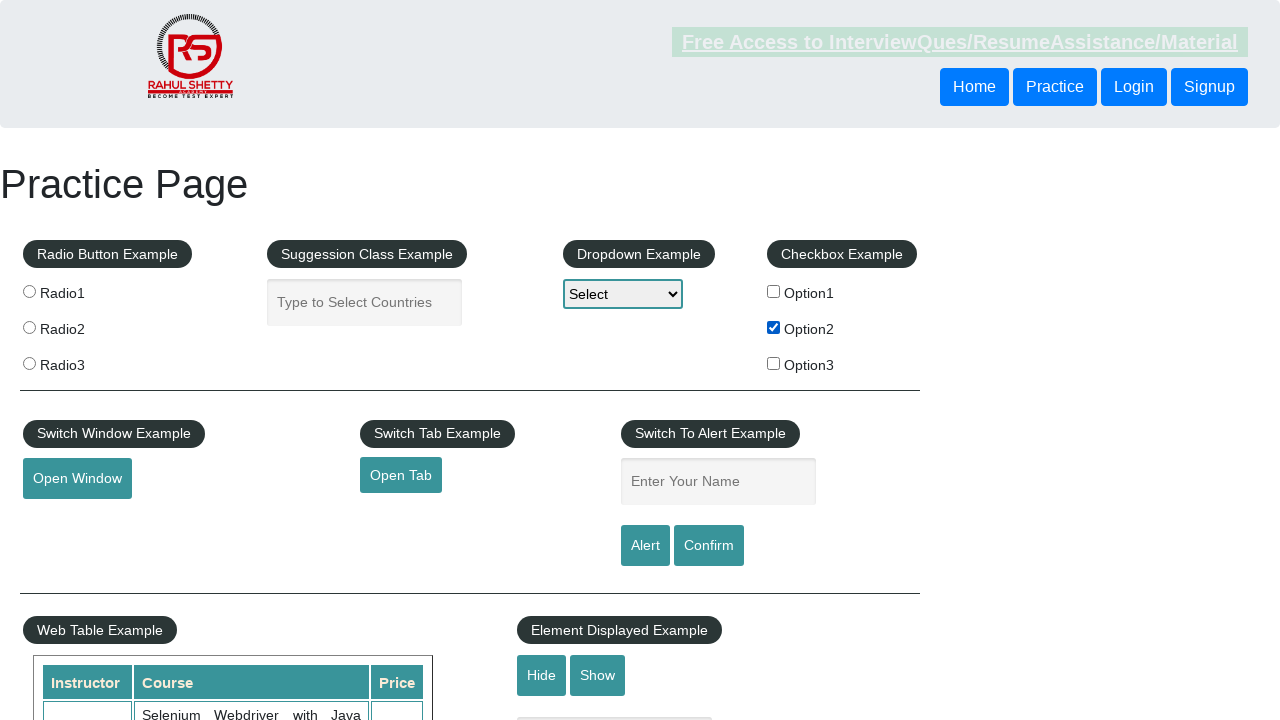

Checked option3 checkbox at (774, 363) on input[type="checkbox"][value="option3"]
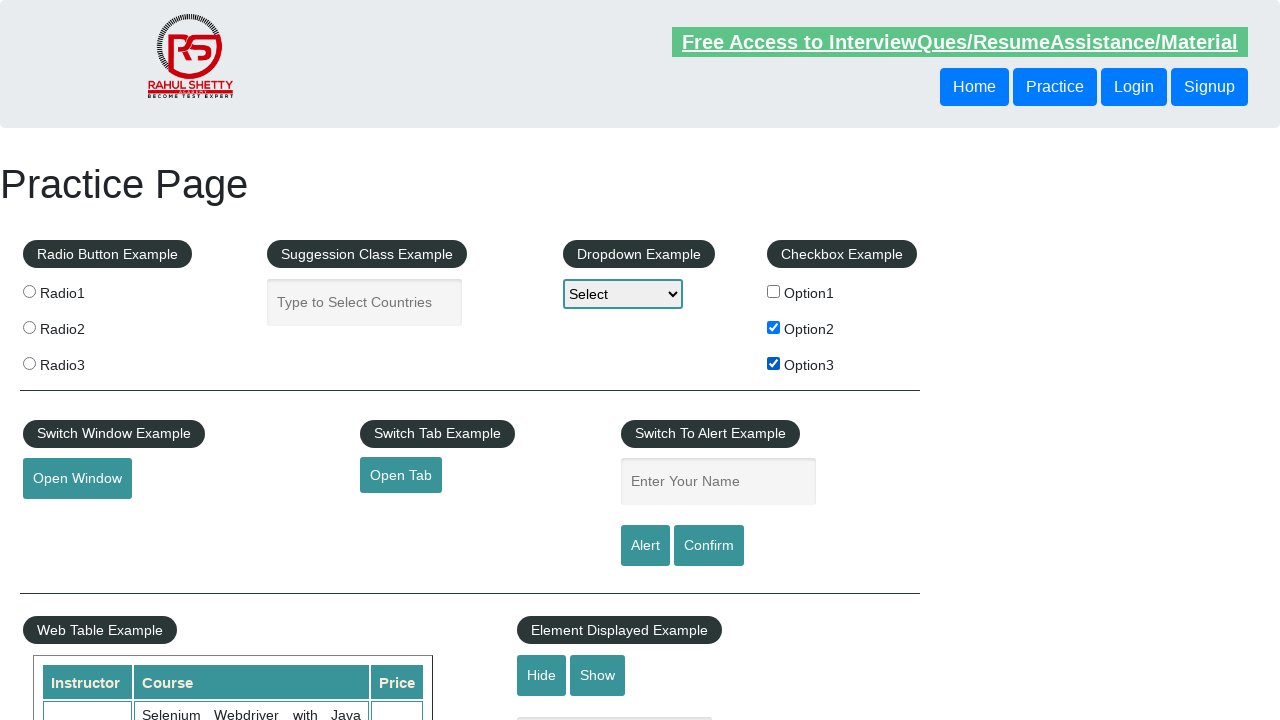

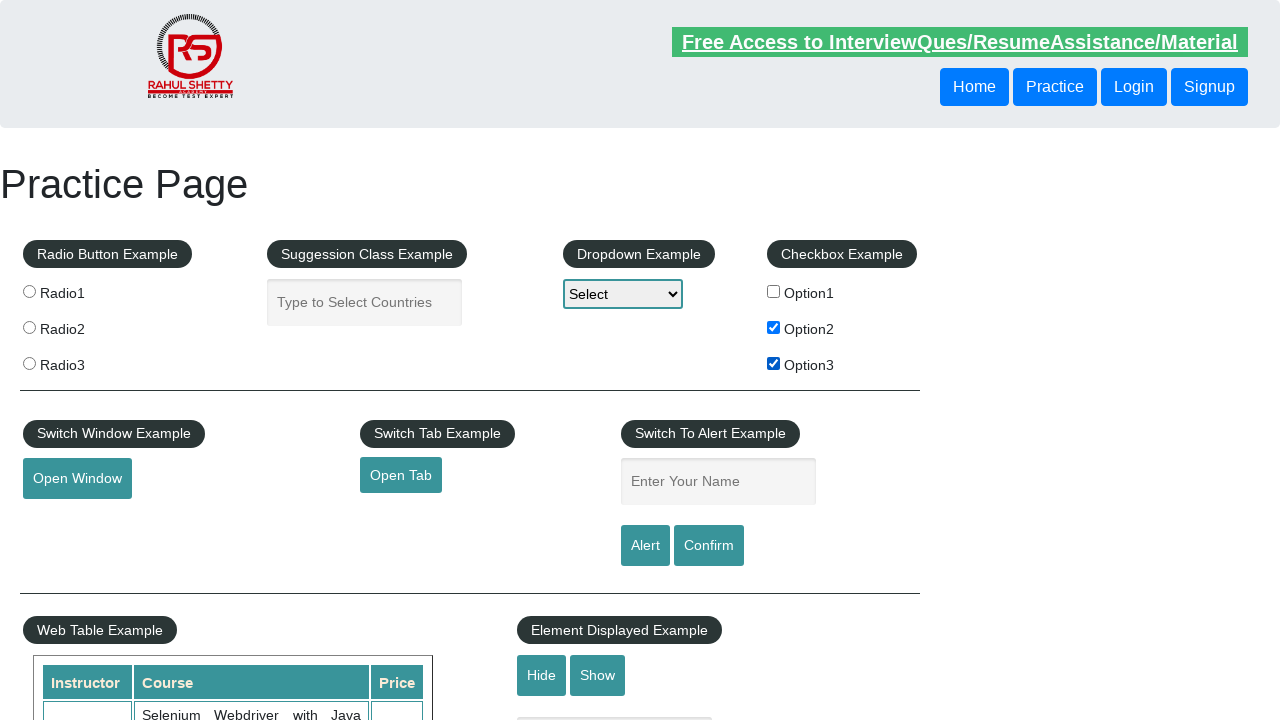